Tests the search functionality by clicking the search button, entering a query, and submitting

Starting URL: https://en.ehu.lt/

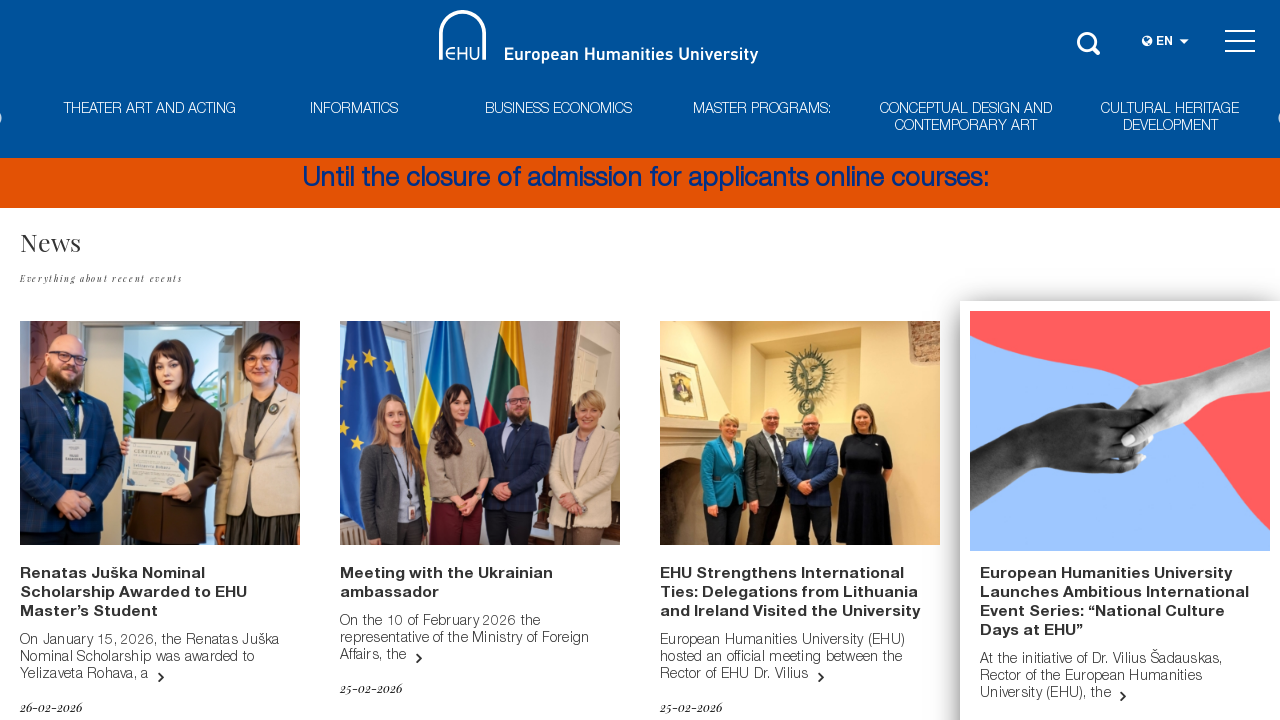

Clicked search button to open search bar at (1090, 40) on xpath=//*[@id='masthead']/div[1]/div/div[4]/div
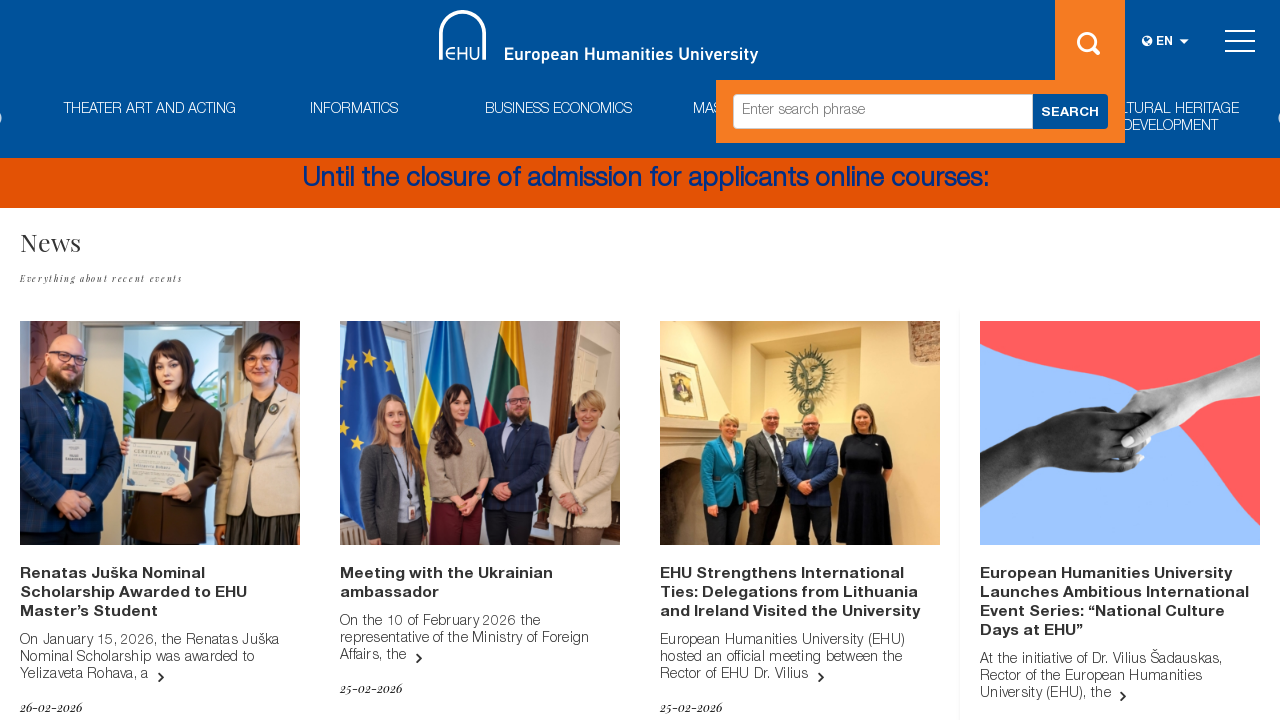

Filled search field with 'European Humanities University' on //*[@id='masthead']/div[1]/div/div[4]/div/form/div/input
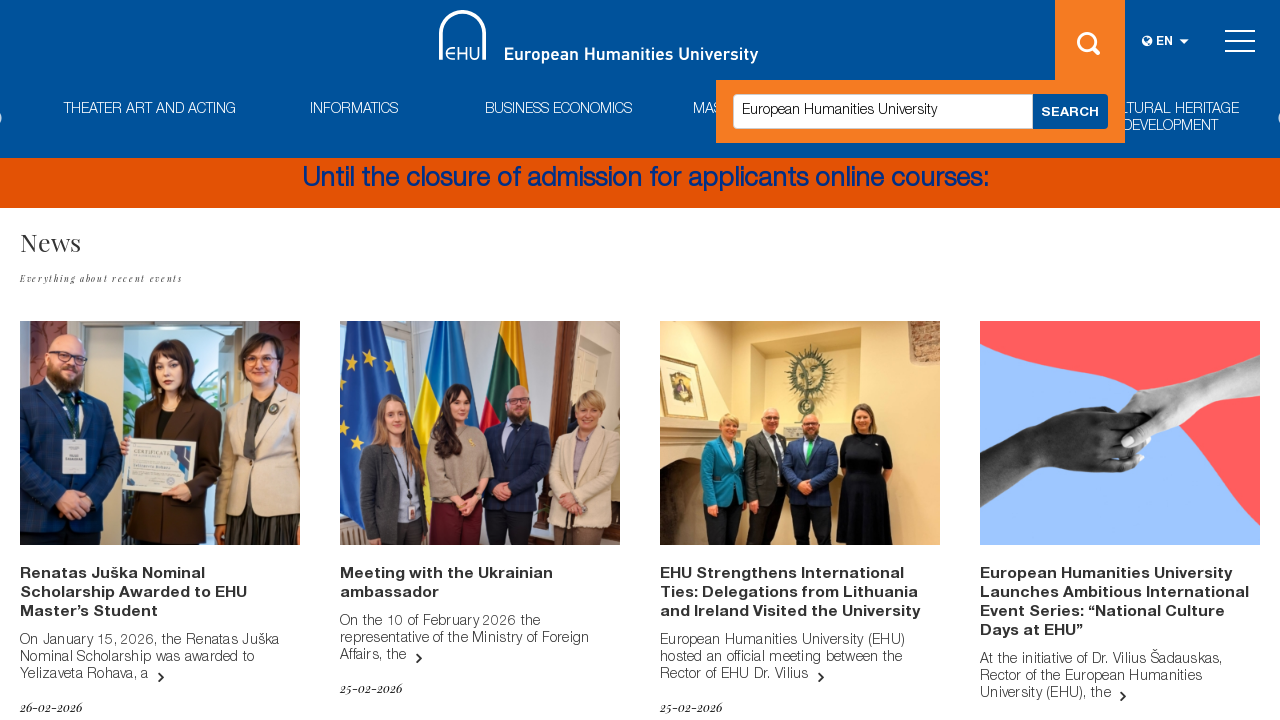

Pressed Enter to submit search query on //*[@id='masthead']/div[1]/div/div[4]/div/form/div/input
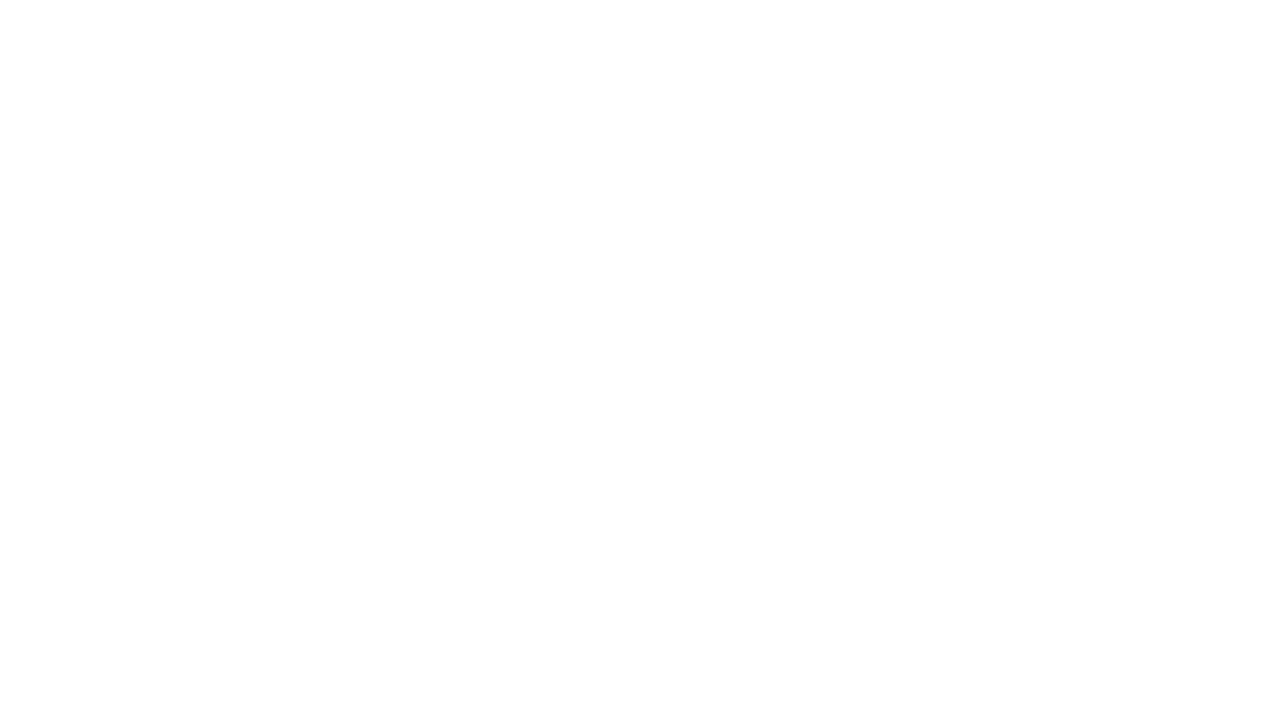

Search results loaded successfully
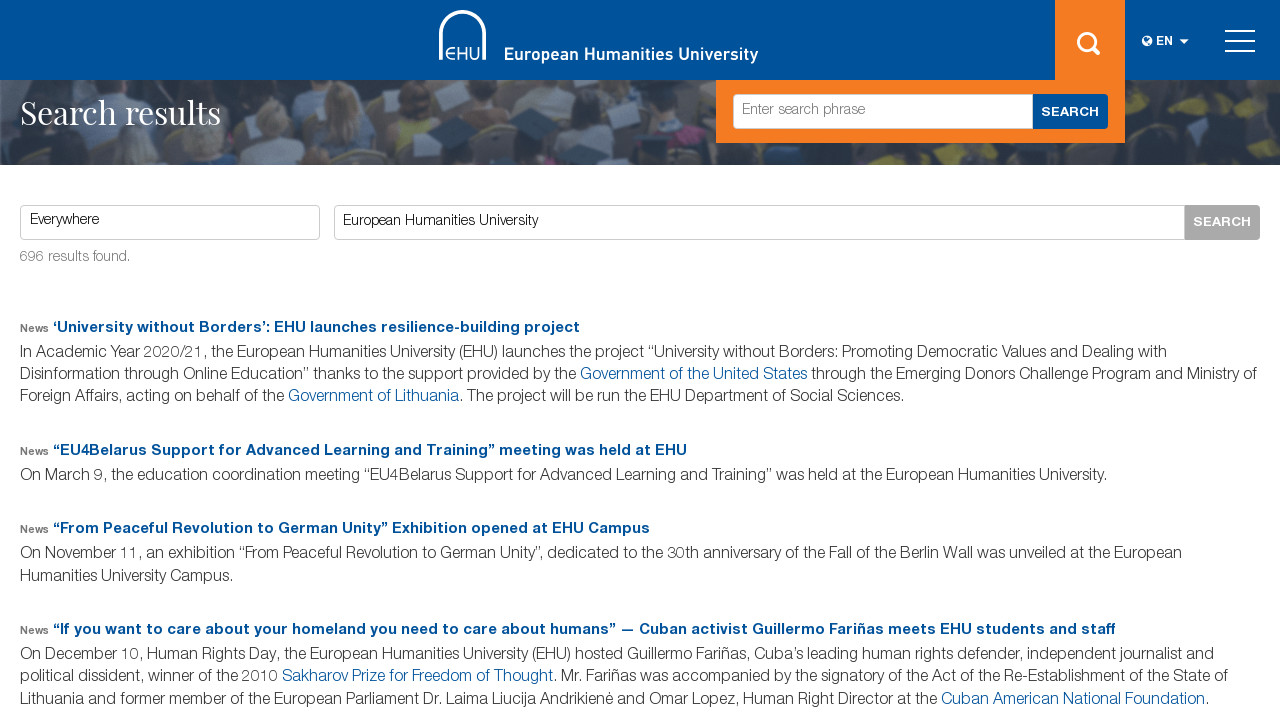

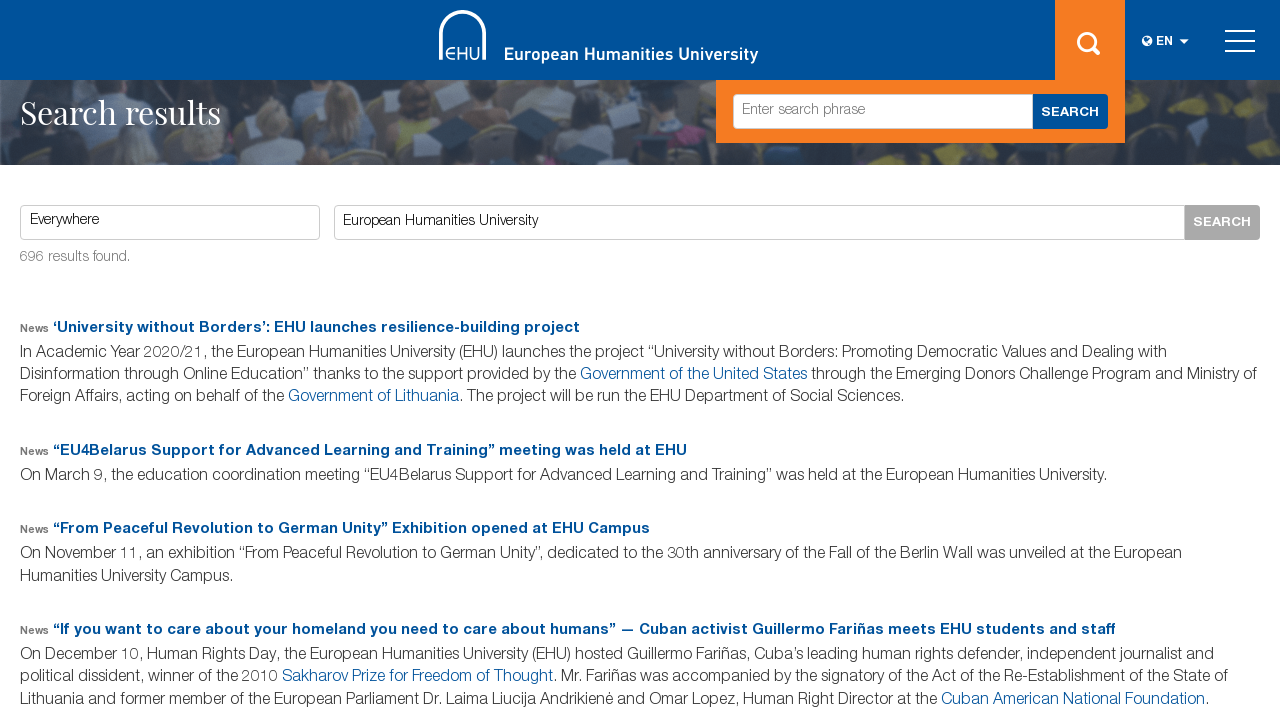